Performs a mouse hover action over the 'About' navigation link

Starting URL: https://www.aiub.edu/

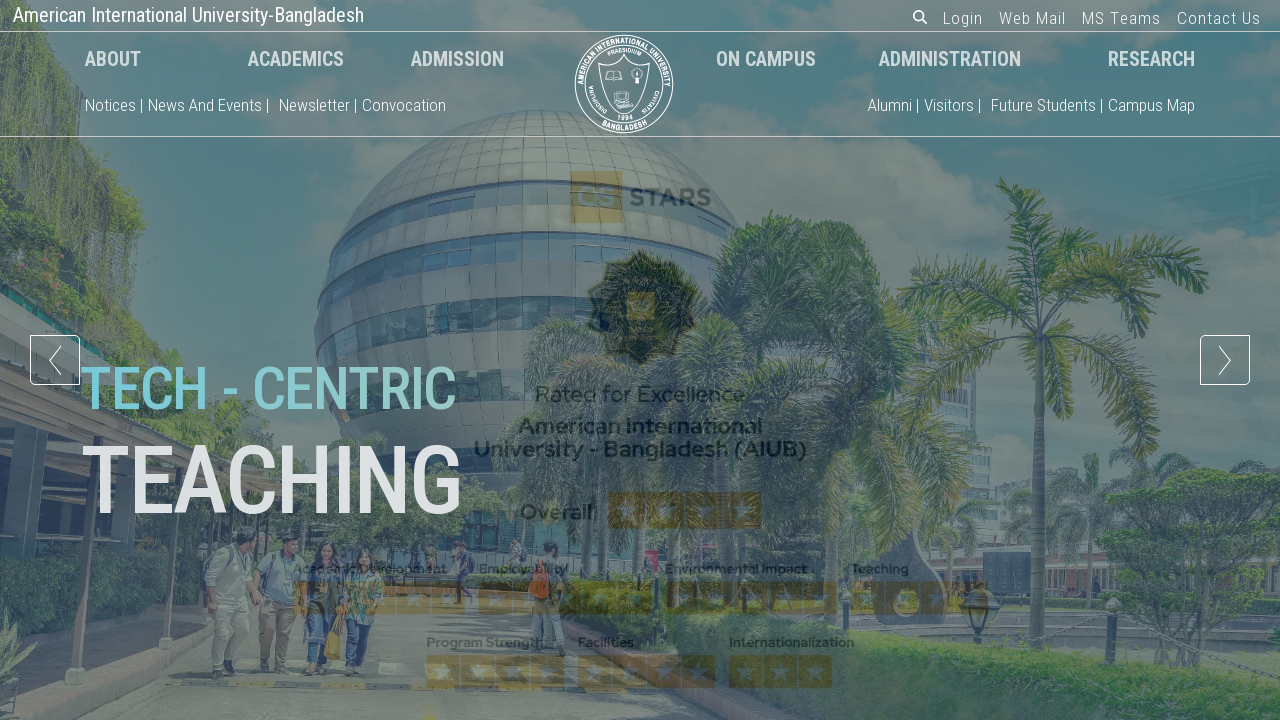

Performed mouse hover action over the 'About' navigation link at (113, 58) on [href='/about'] >> nth=0
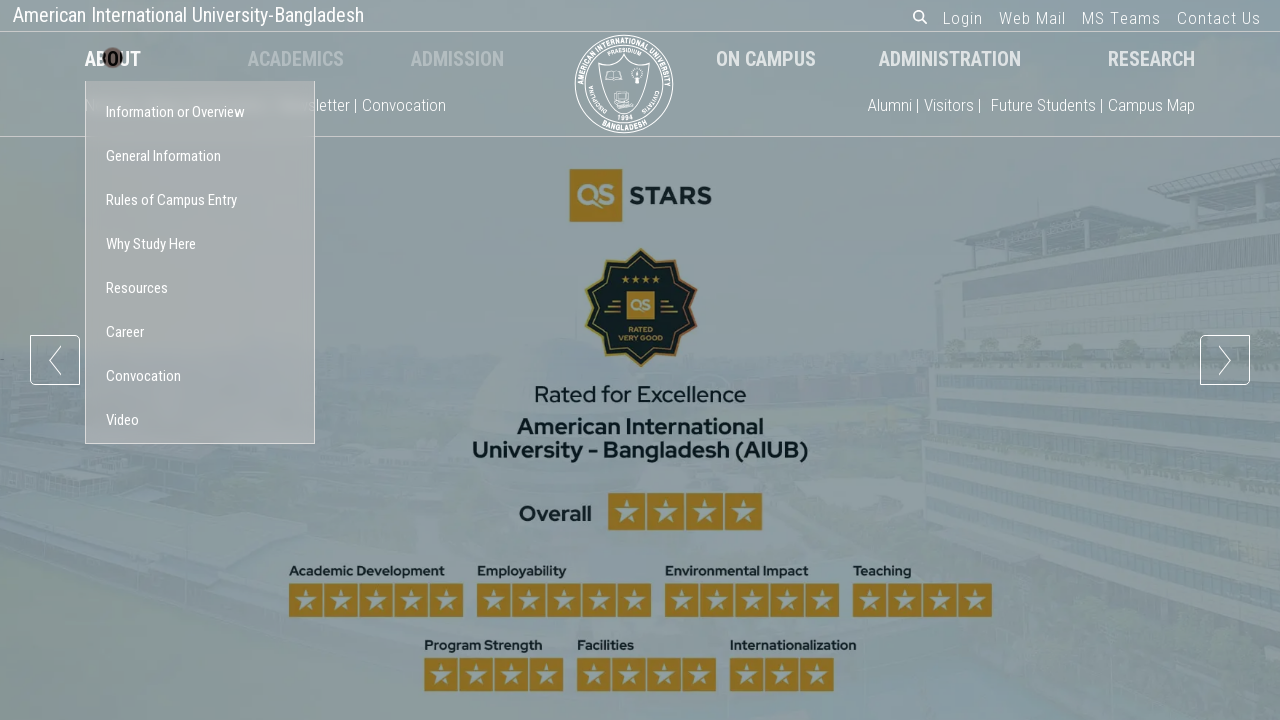

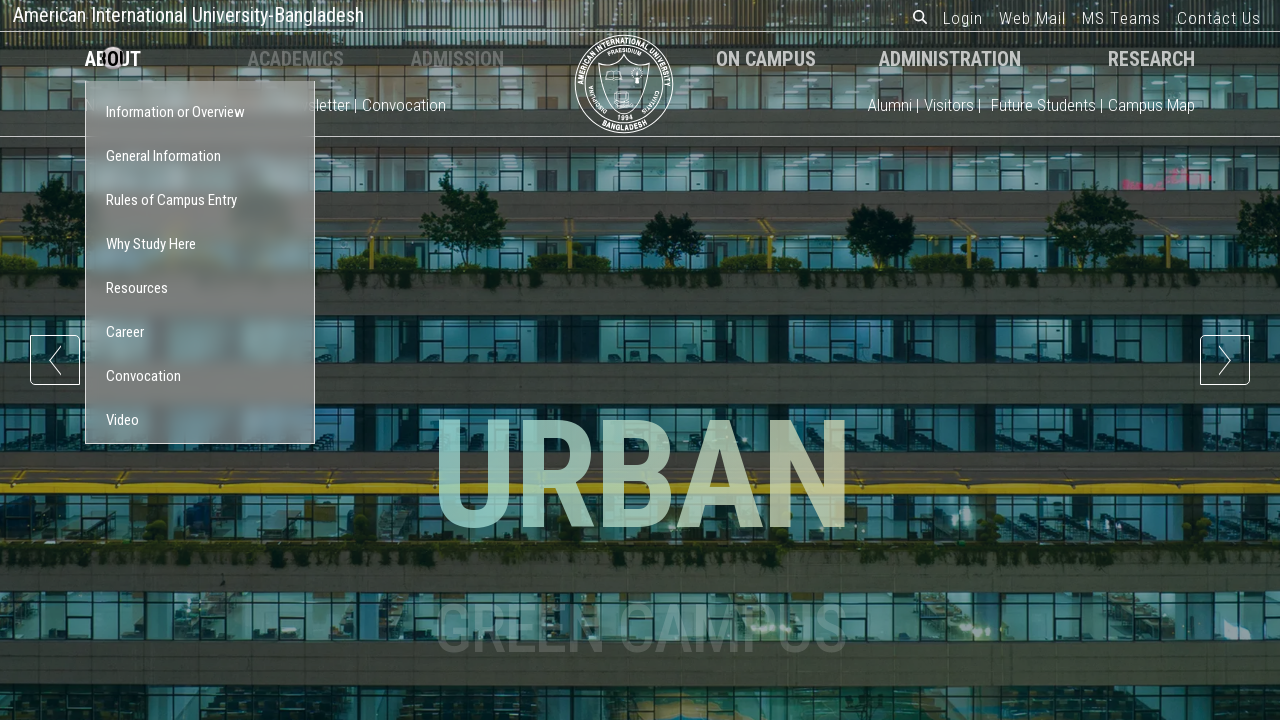